Navigates to Bilibili website and enters a search query "selenium" into the search input field

Starting URL: https://www.bilibili.com

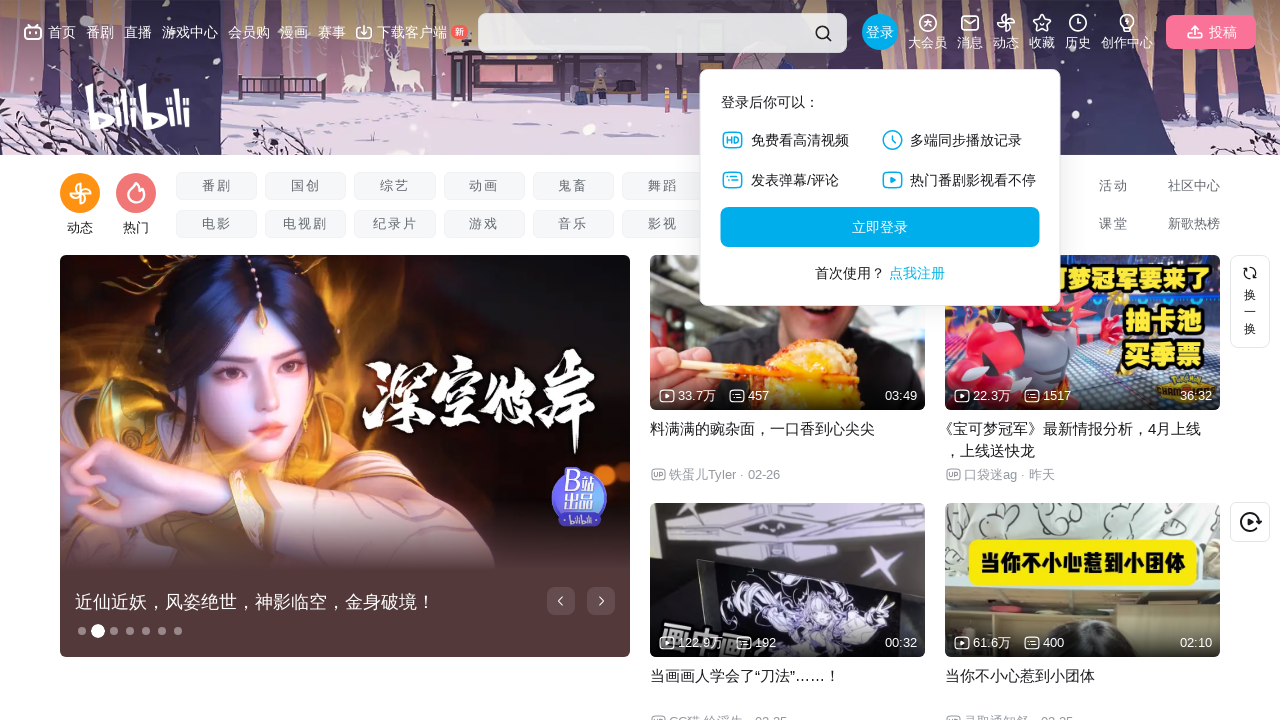

Filled search input field with 'selenium' on input
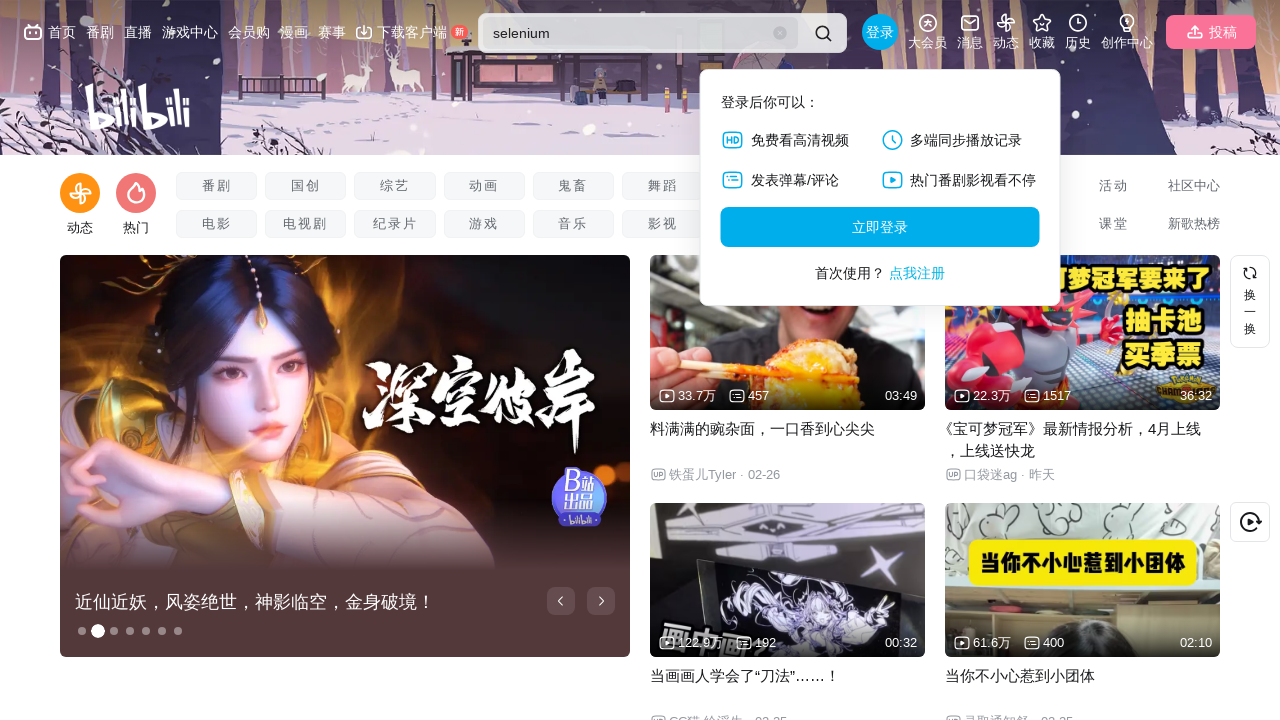

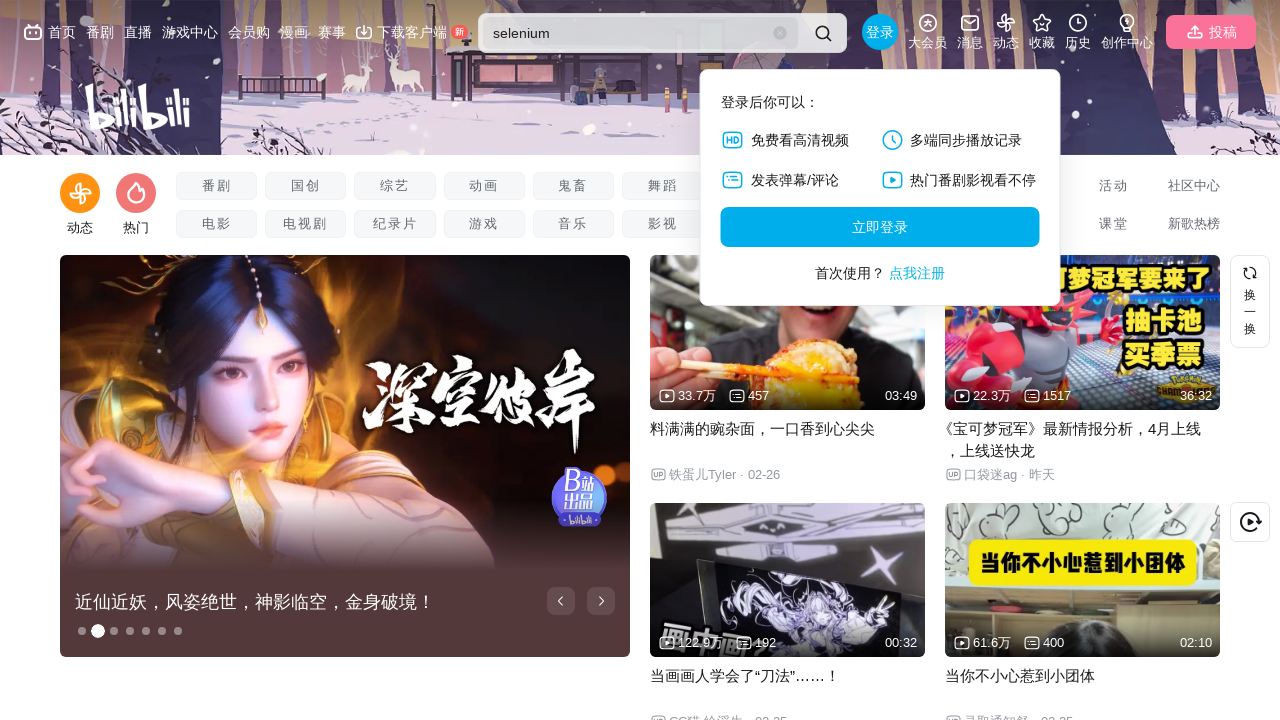